Tests a dynamic loading page by clicking a start button and waiting for content to load. The page demonstrates dynamically loaded content that appears after clicking.

Starting URL: http://the-internet.herokuapp.com/dynamic_loading/1

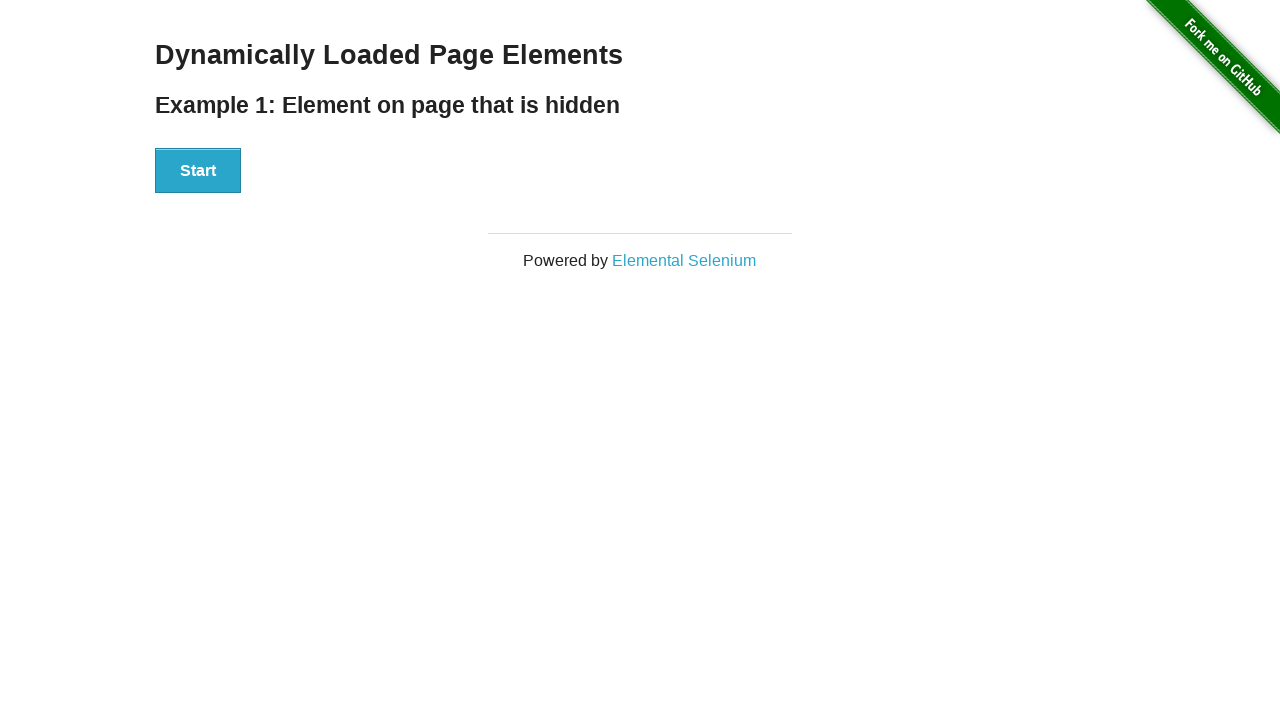

Waited for Start button to be ready
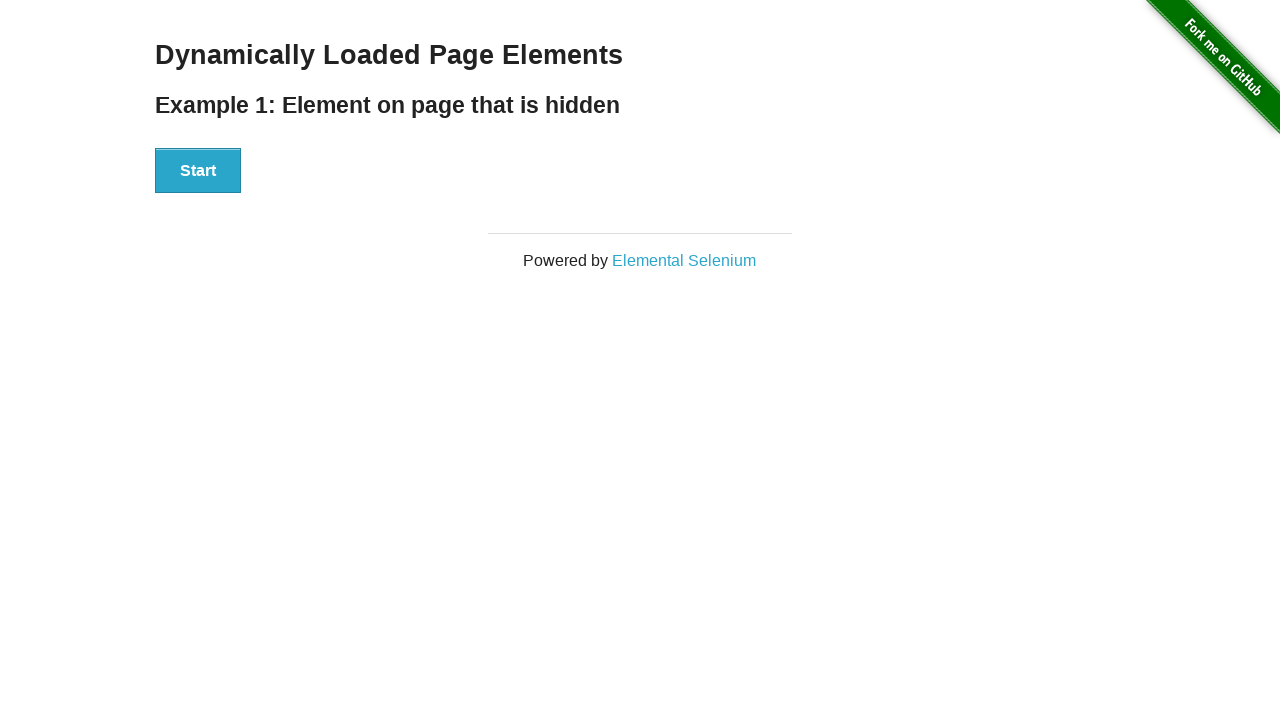

Clicked the Start button to trigger dynamic loading at (198, 171) on #start button
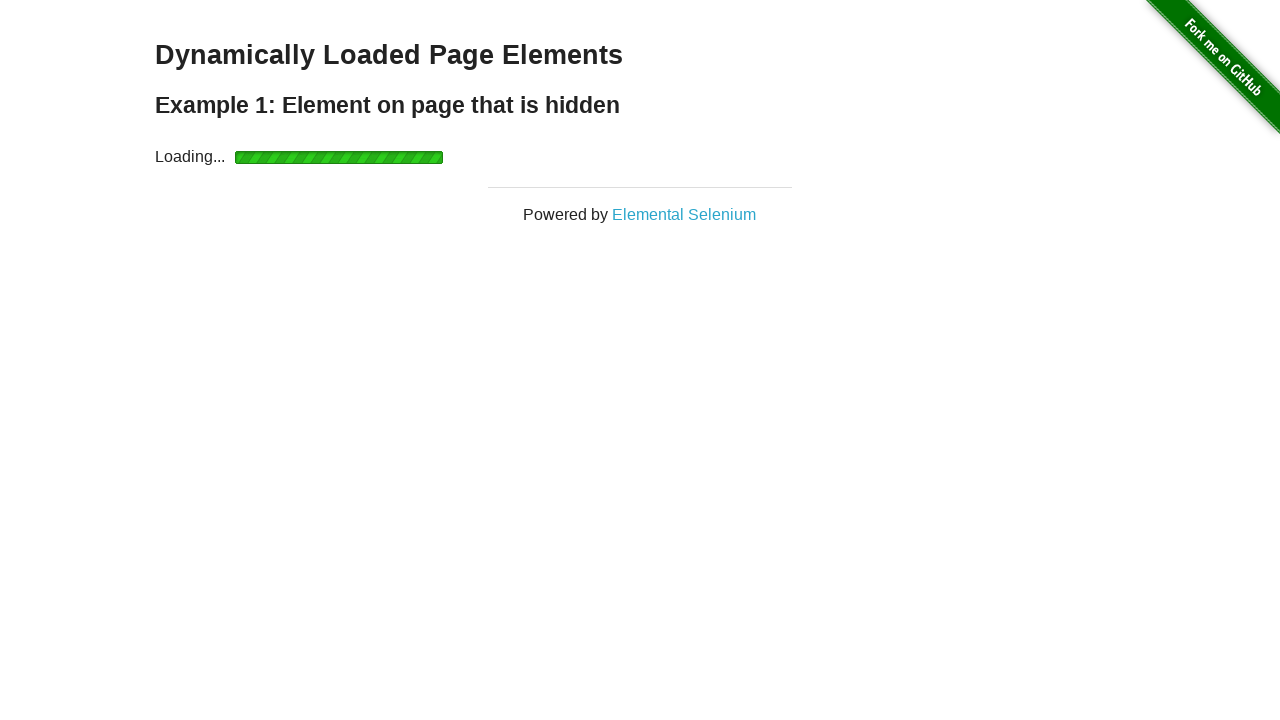

Dynamic content loaded and finish message appeared
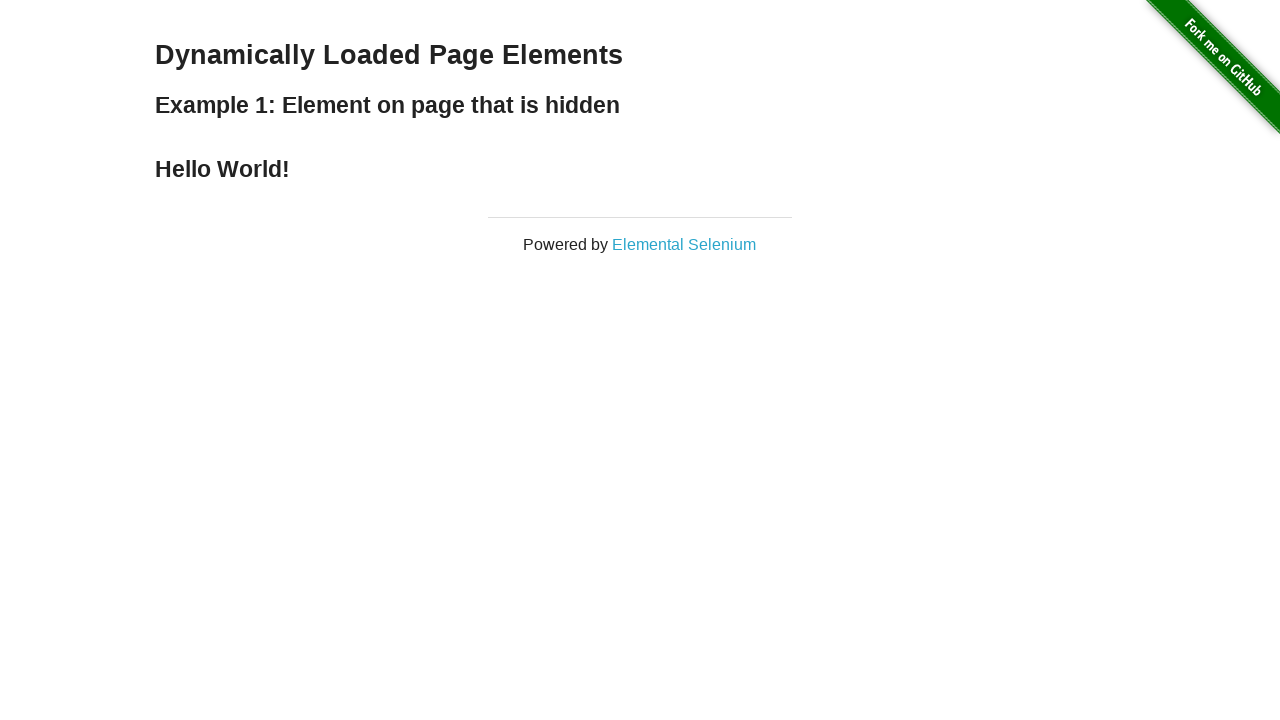

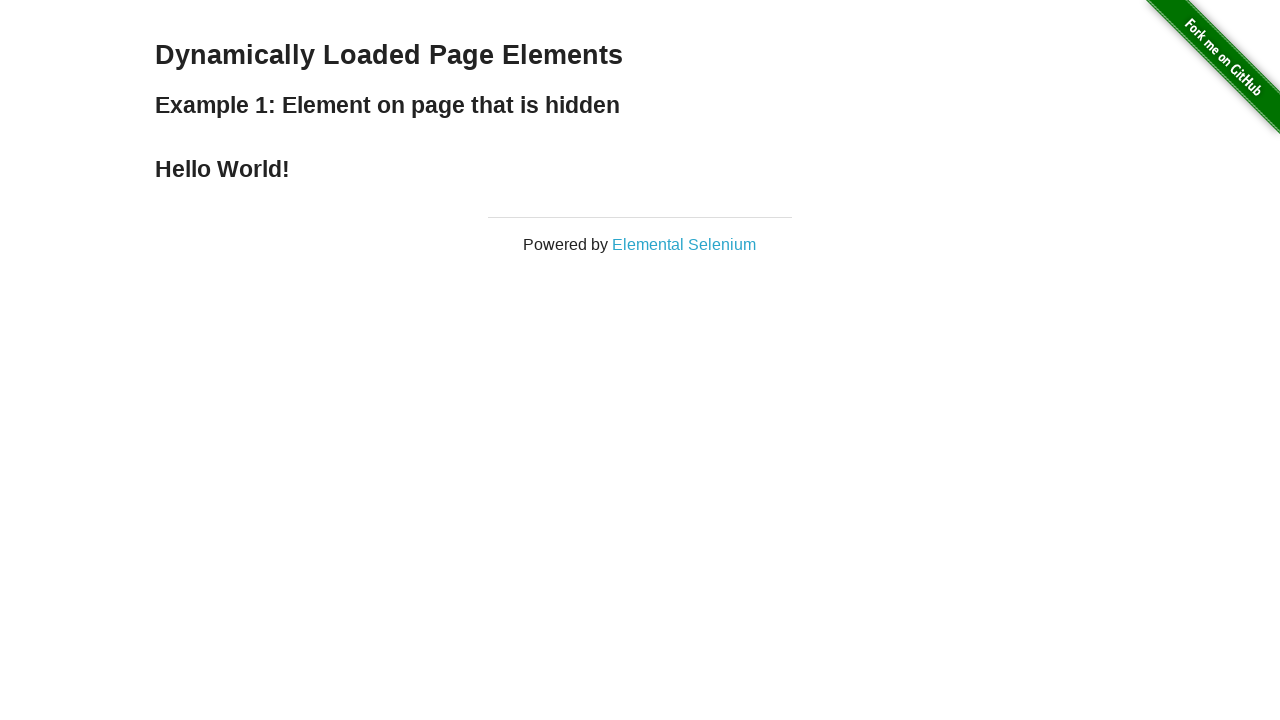